Verifies that all expected menu items are present in the navigation menu using XPath selectors (variation of menuItemsTest2)

Starting URL: https://www.hireright.com

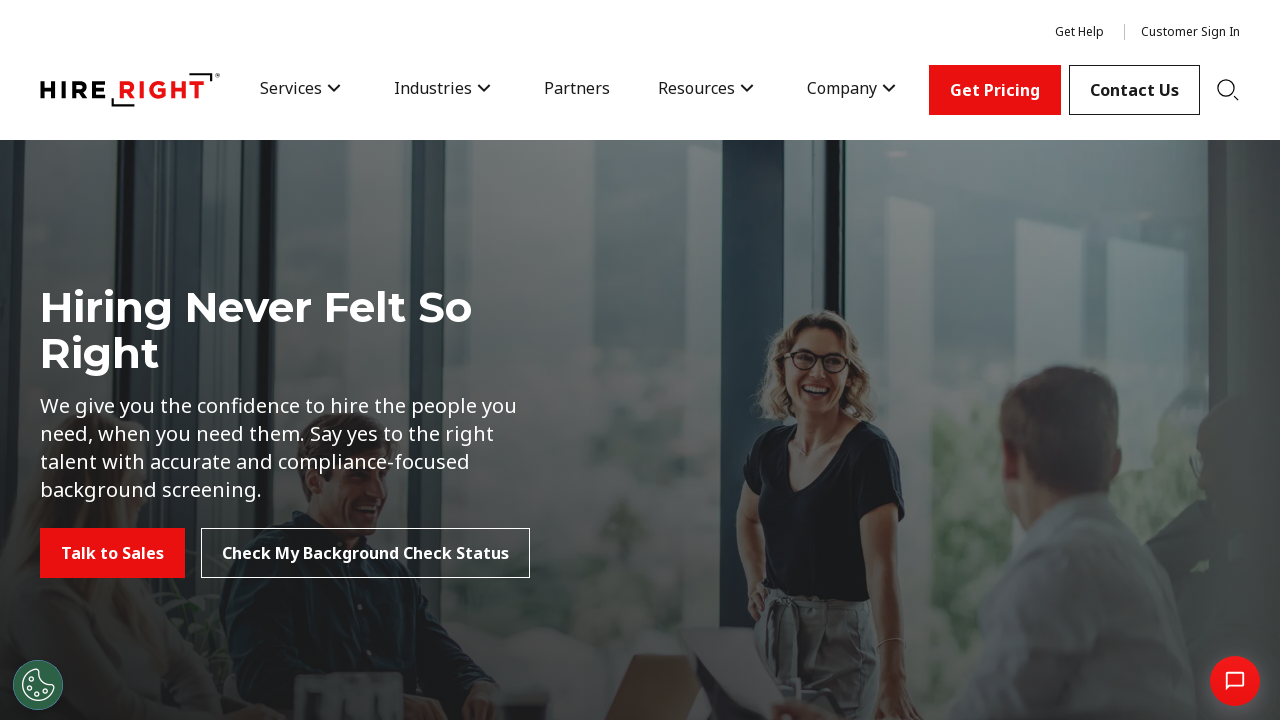

Navigated to https://www.hireright.com
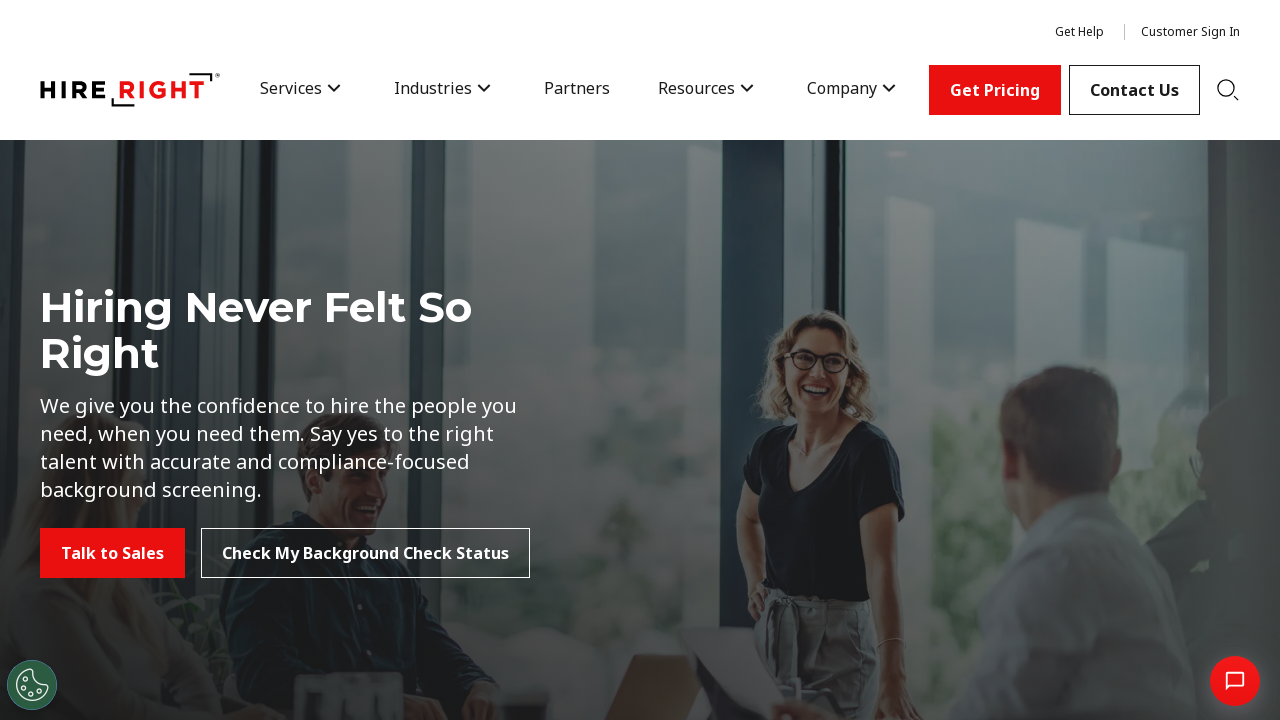

Navigation menu items loaded
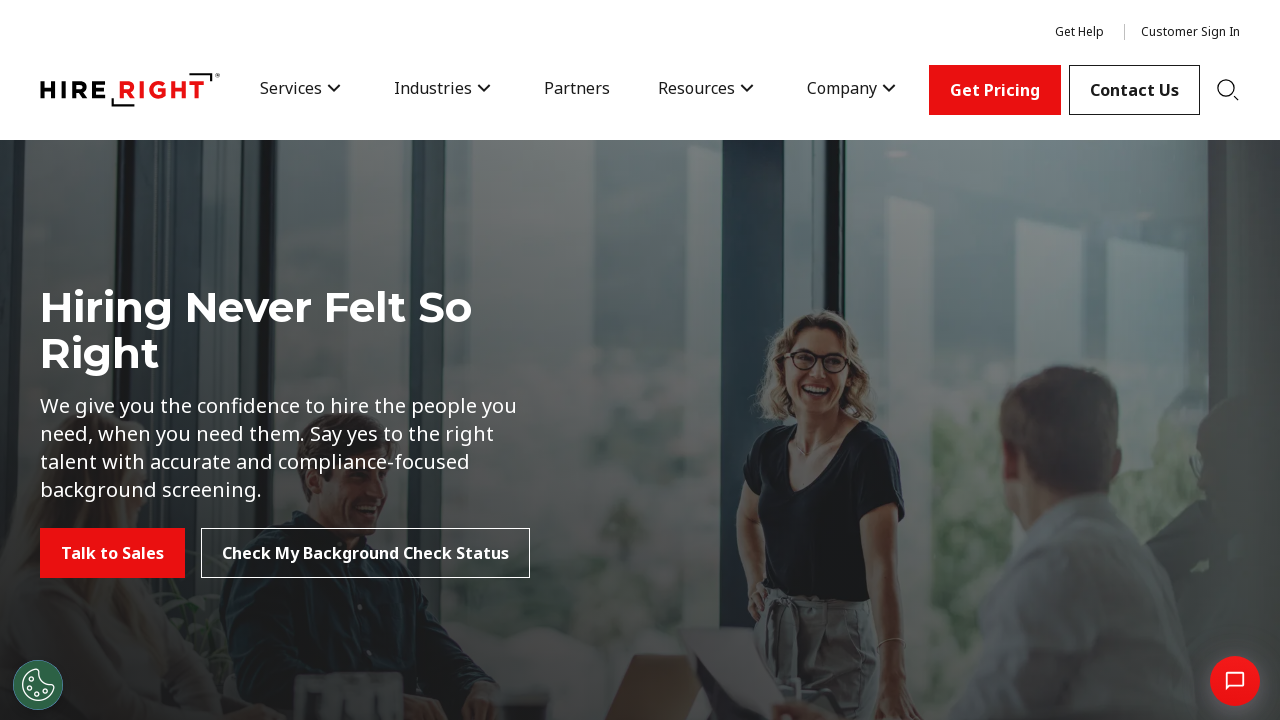

Retrieved all menu items using XPath selectors
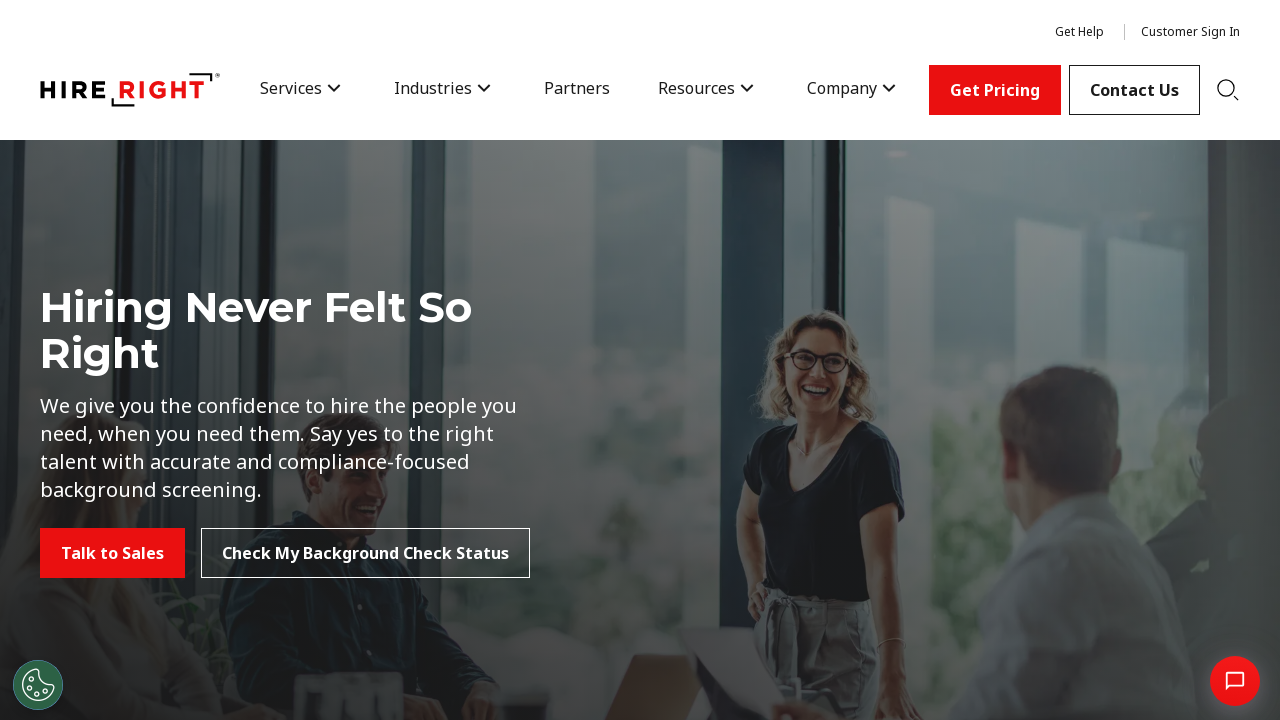

Extracted text content from 7 menu items
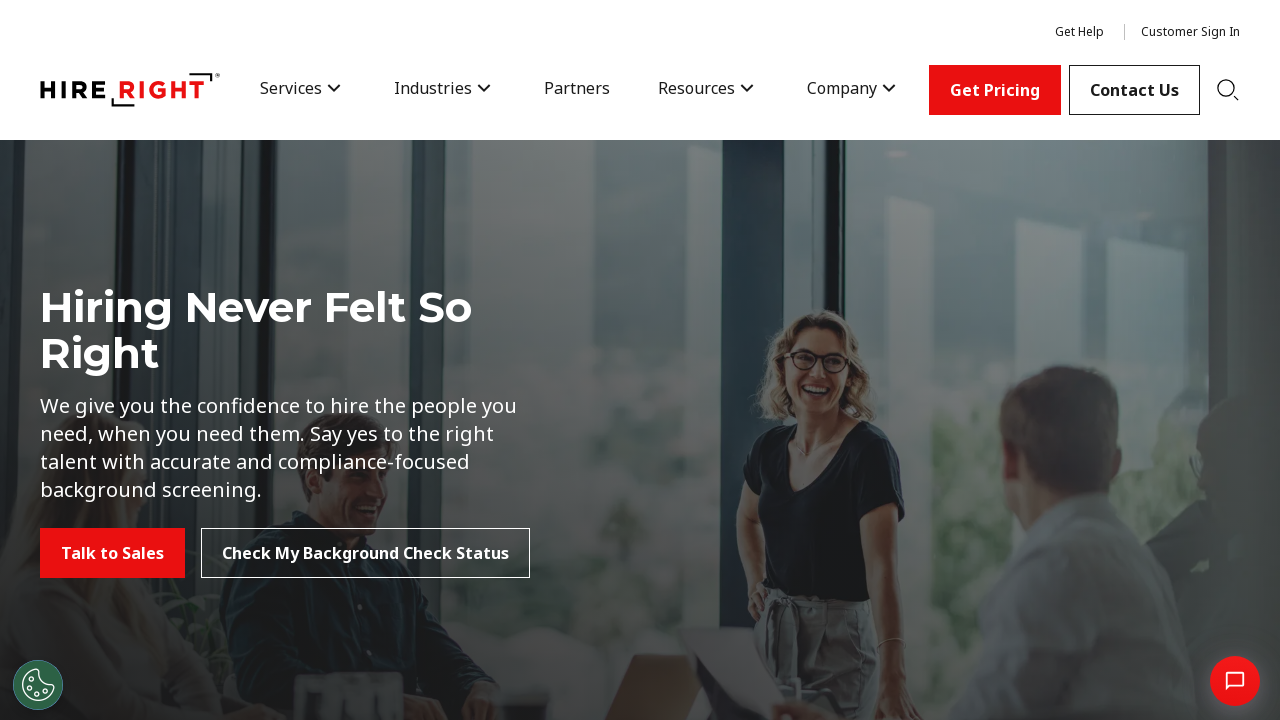

Verified menu item 'Services' is present
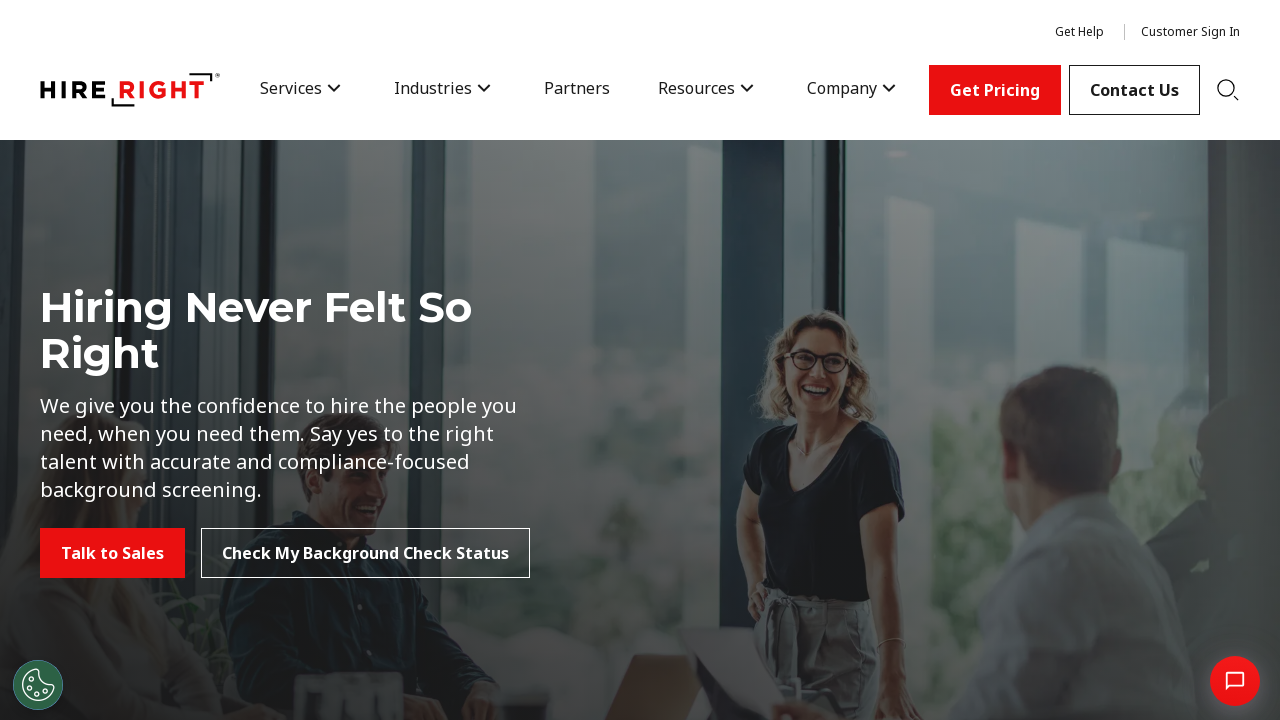

Verified menu item 'Industries' is present
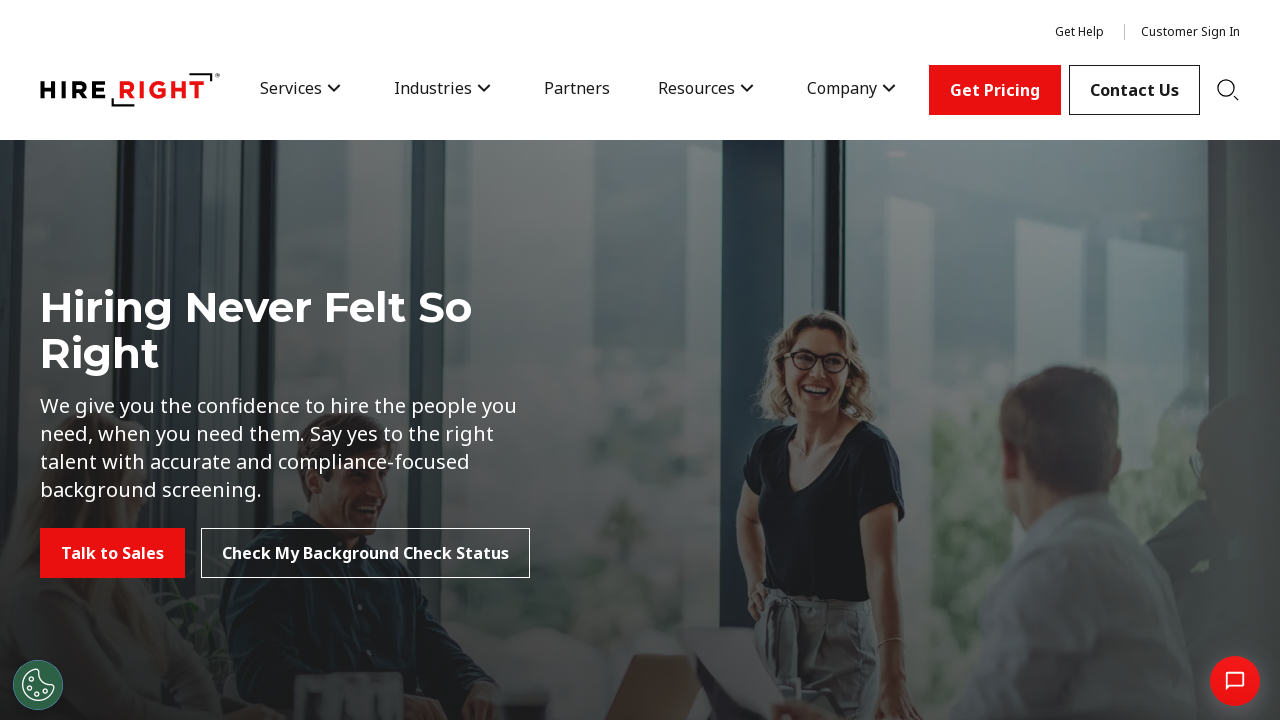

Verified menu item 'Partners' is present
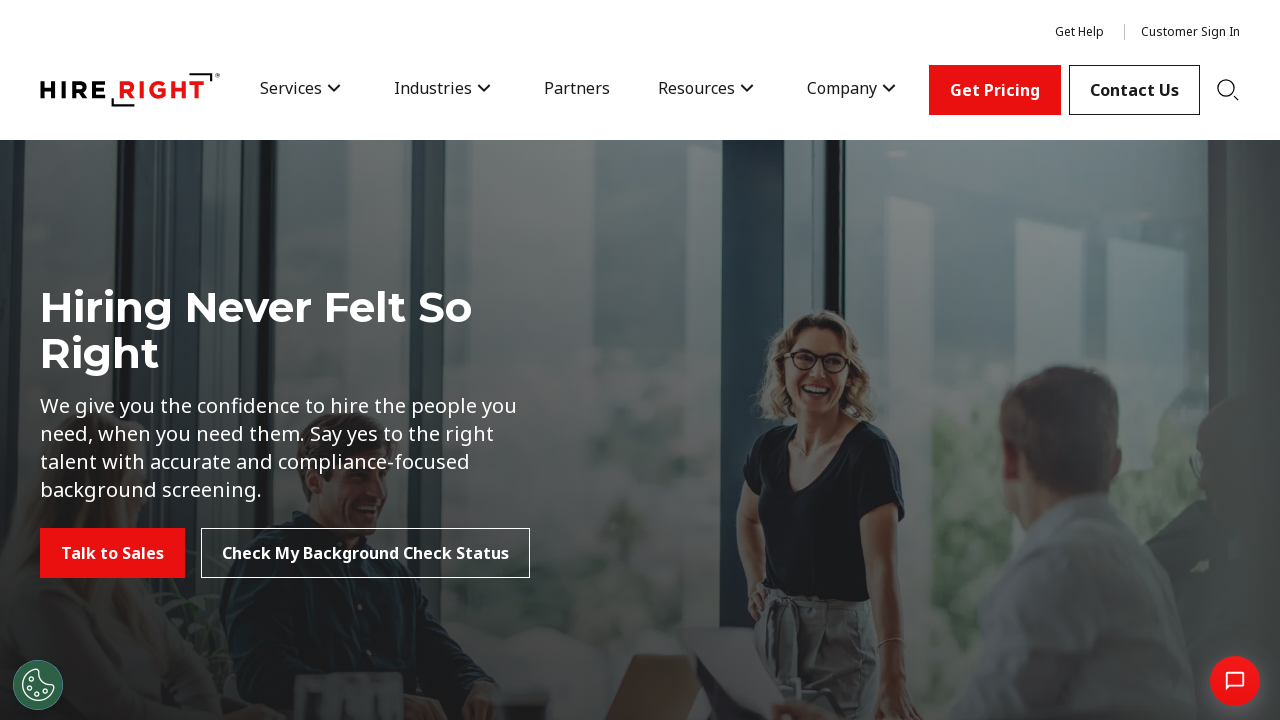

Verified menu item 'Resources' is present
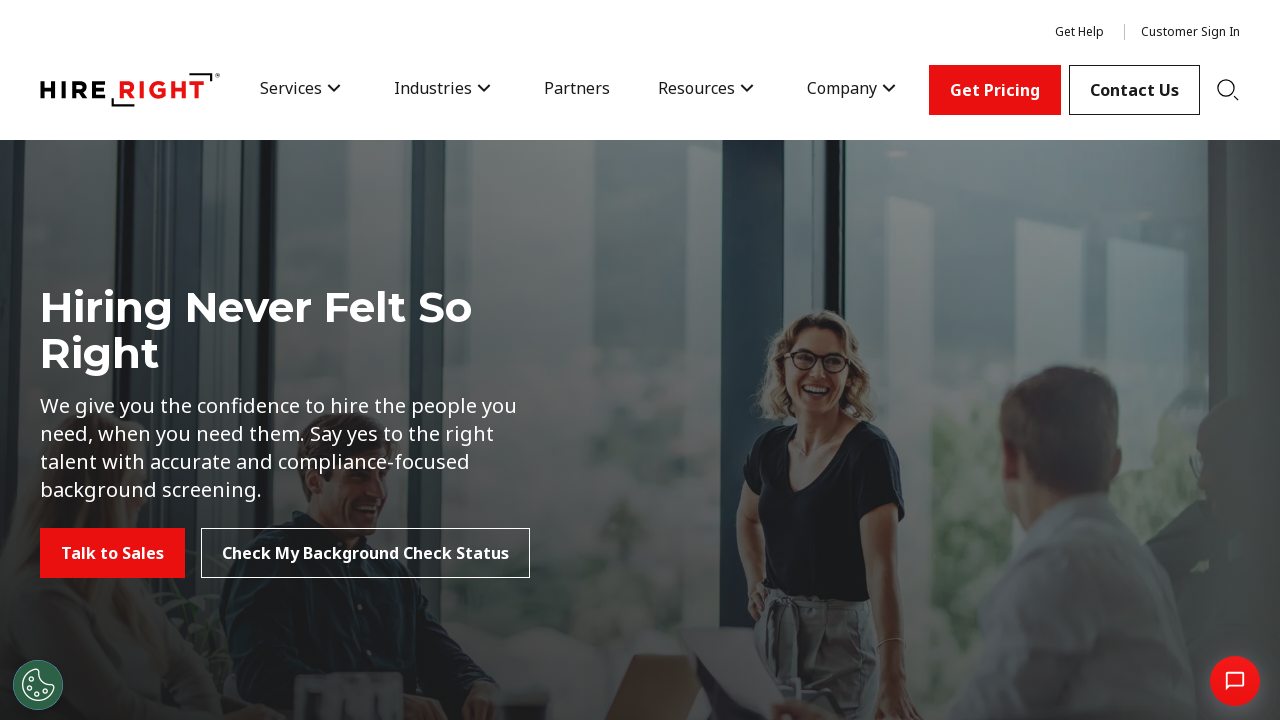

Verified menu item 'Company' is present
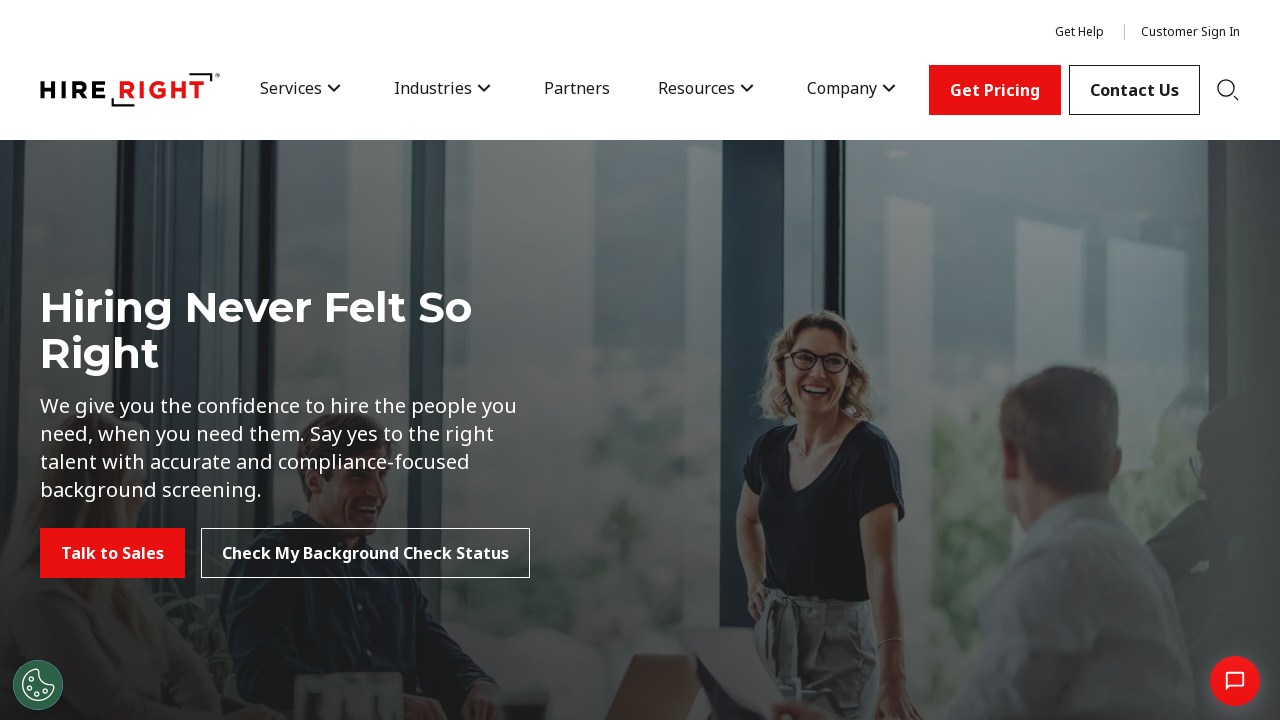

Verified menu item 'Contact Us' is present
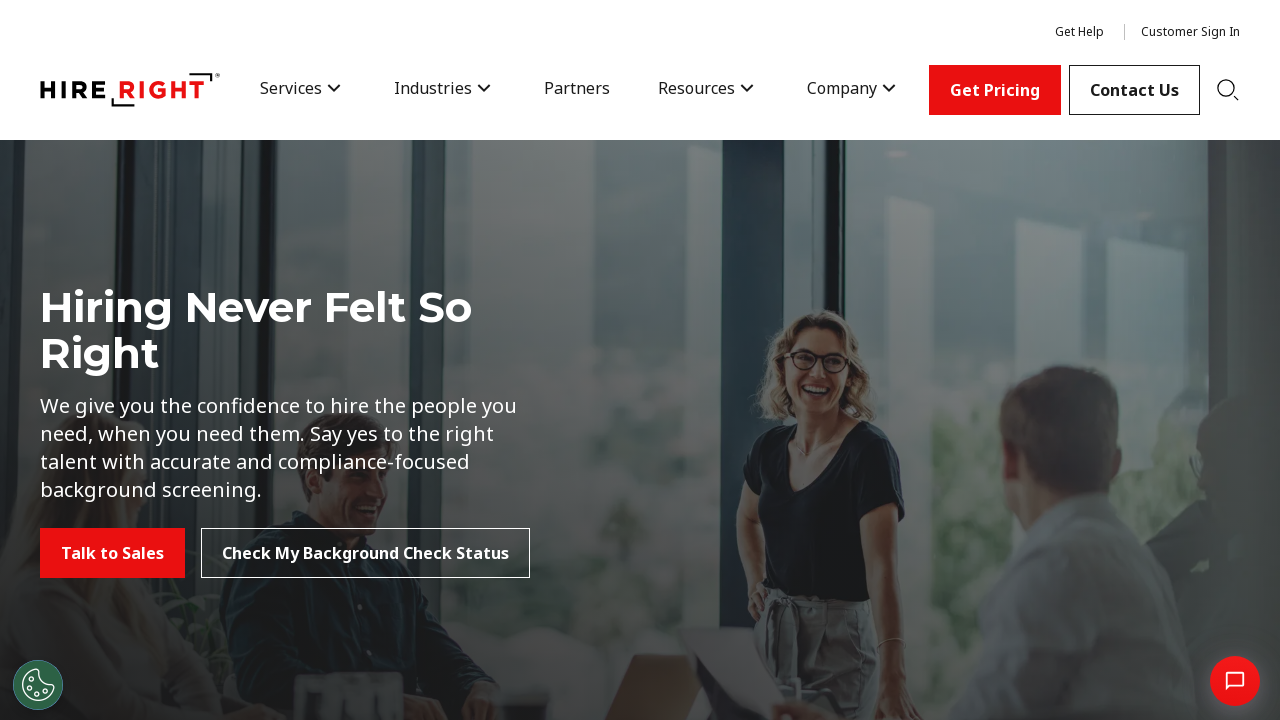

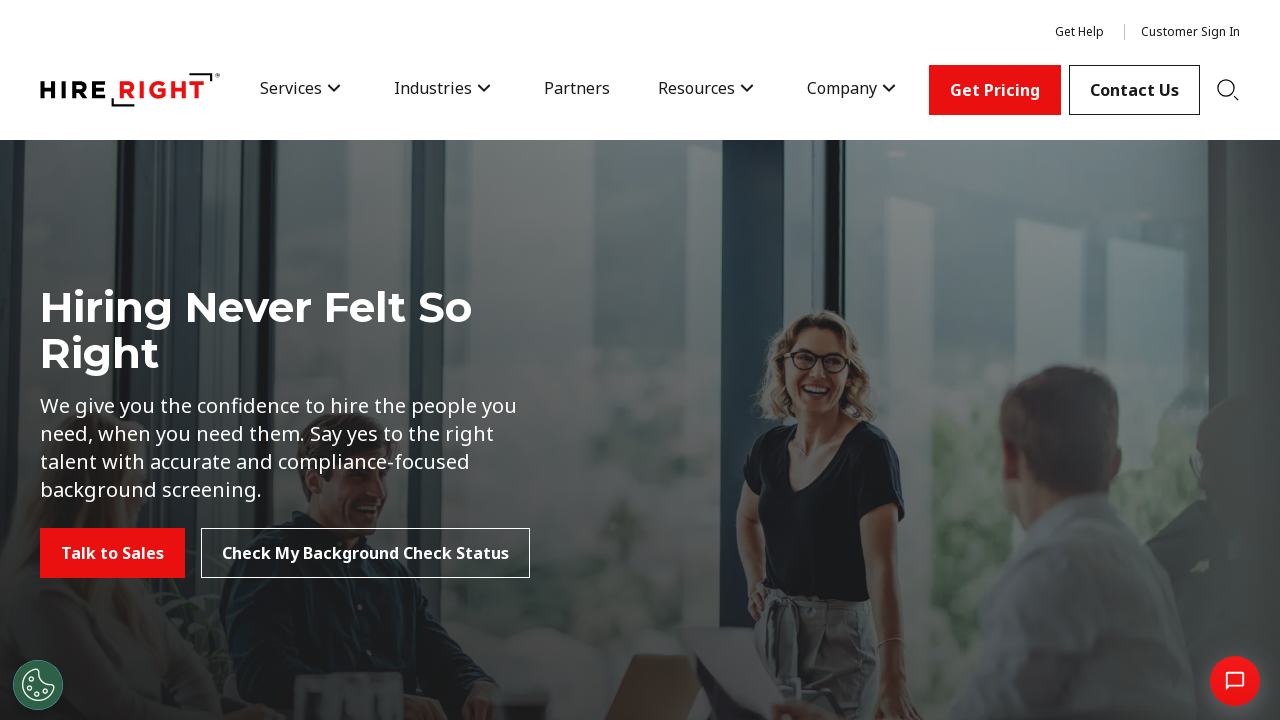